Tests file upload functionality by navigating through page links to reach a file upload form and uploading a text file.

Starting URL: https://teserat.github.io/welcome/

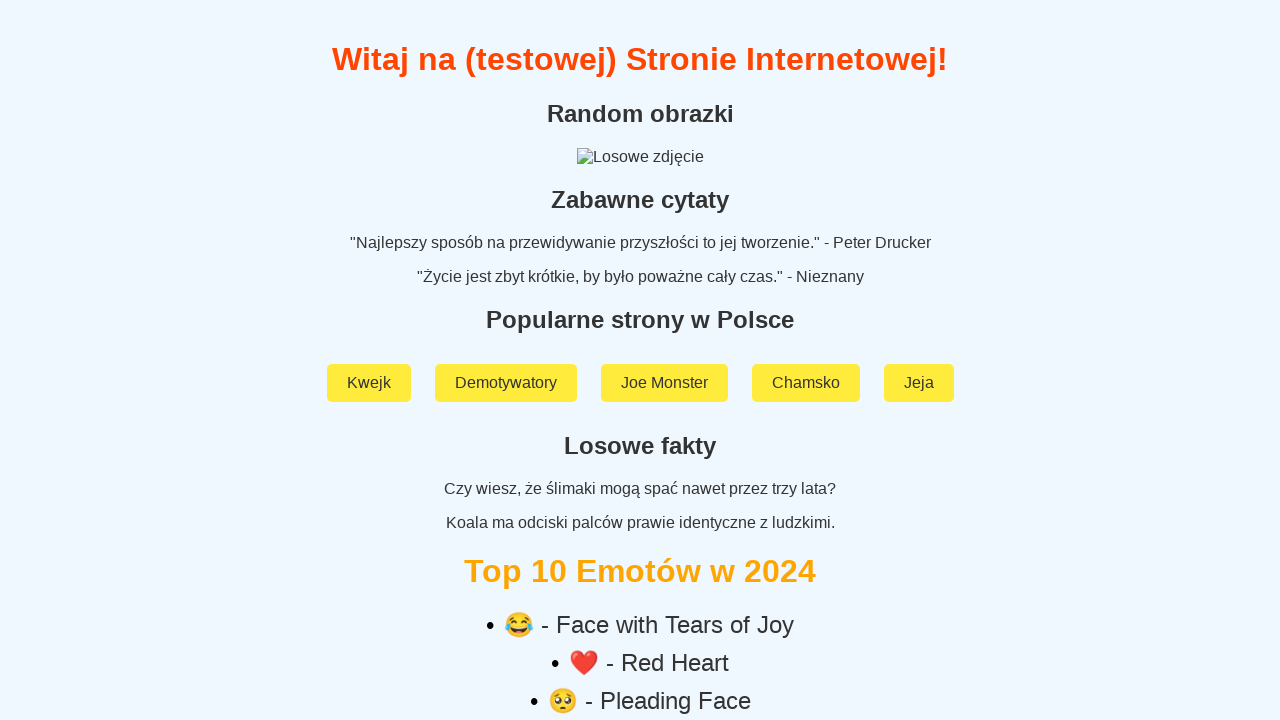

Clicked on 'Rozchodniak' link at (640, 592) on text=Rozchodniak
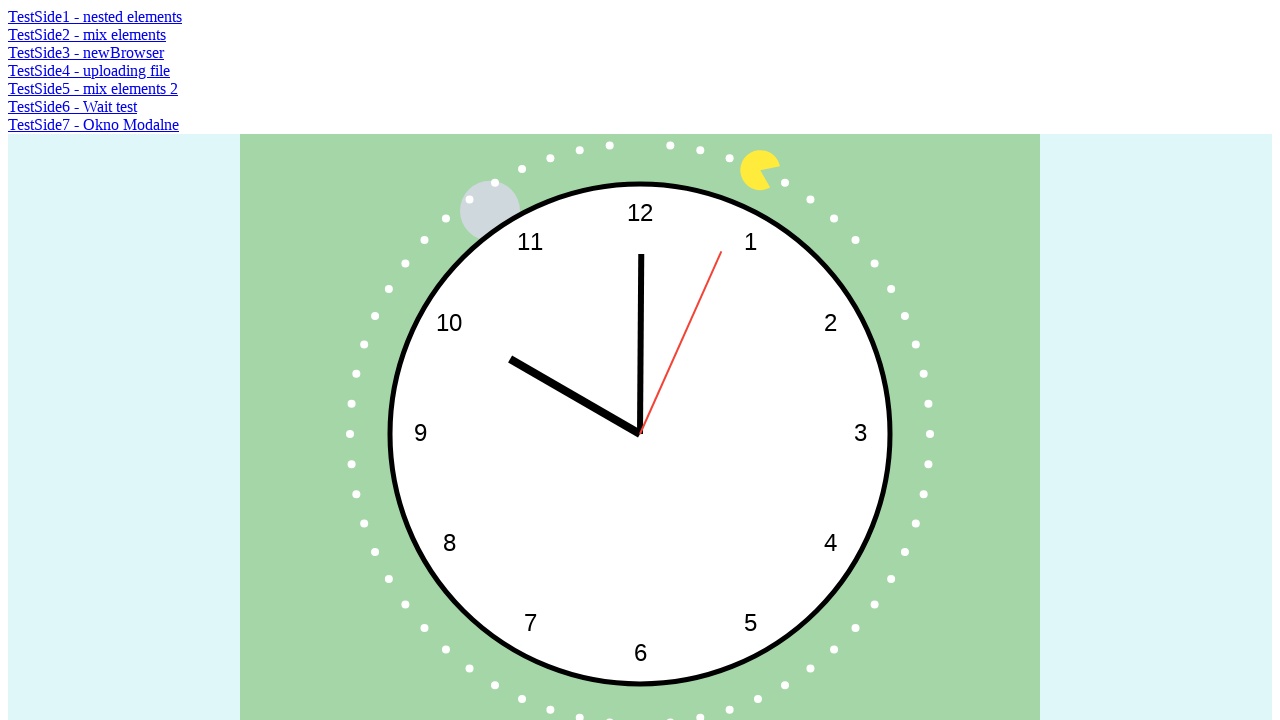

Clicked on 'TestSide4 - uploading file' link at (89, 70) on text=TestSide4 - uploading file
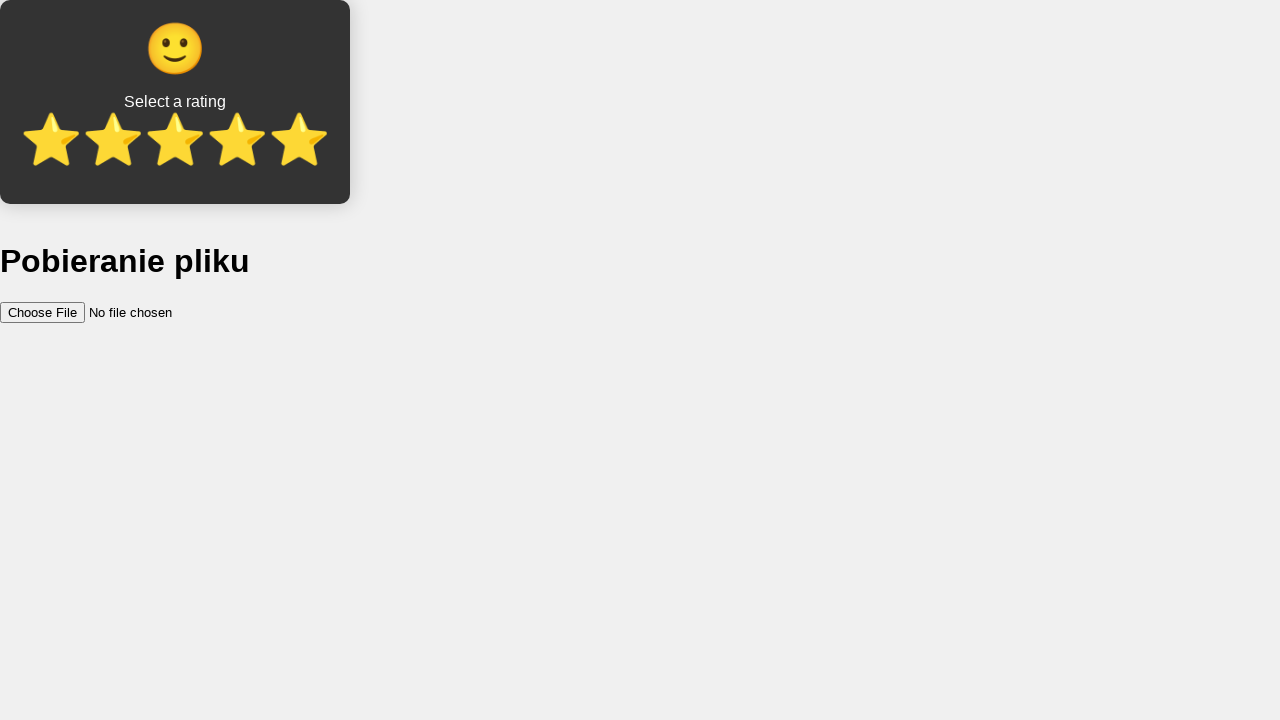

File input element loaded
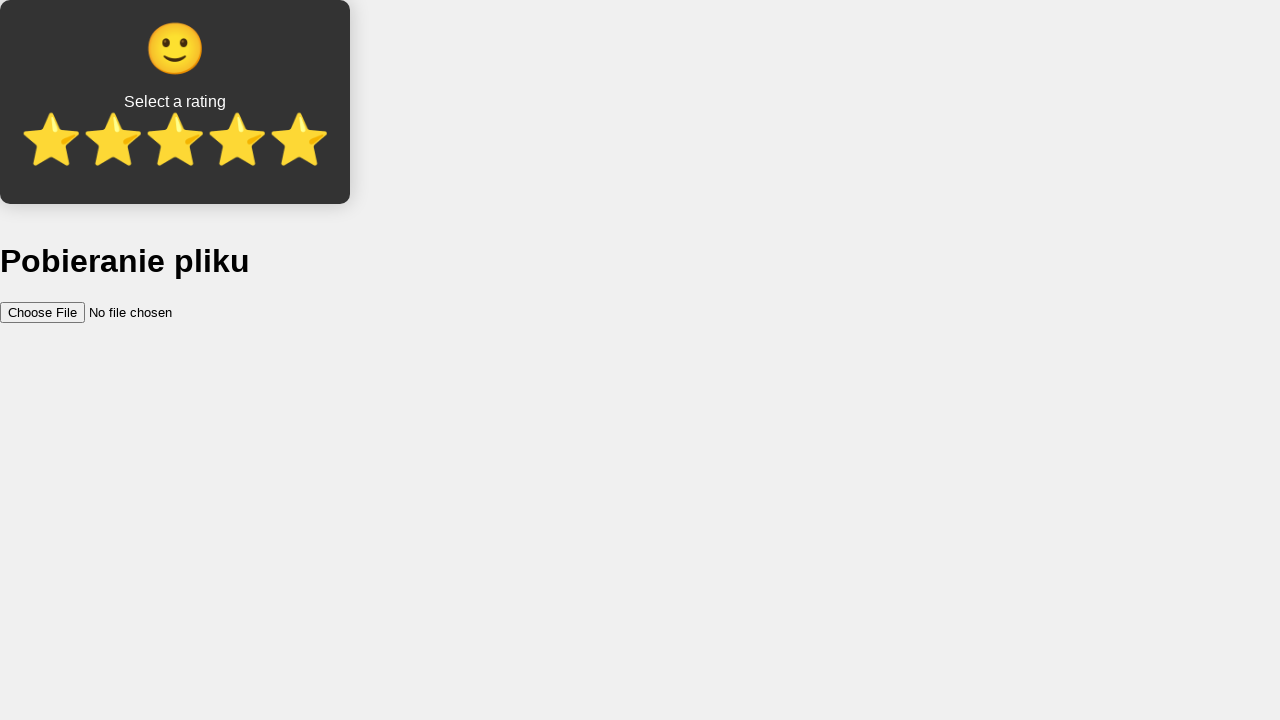

Created temporary test file for upload
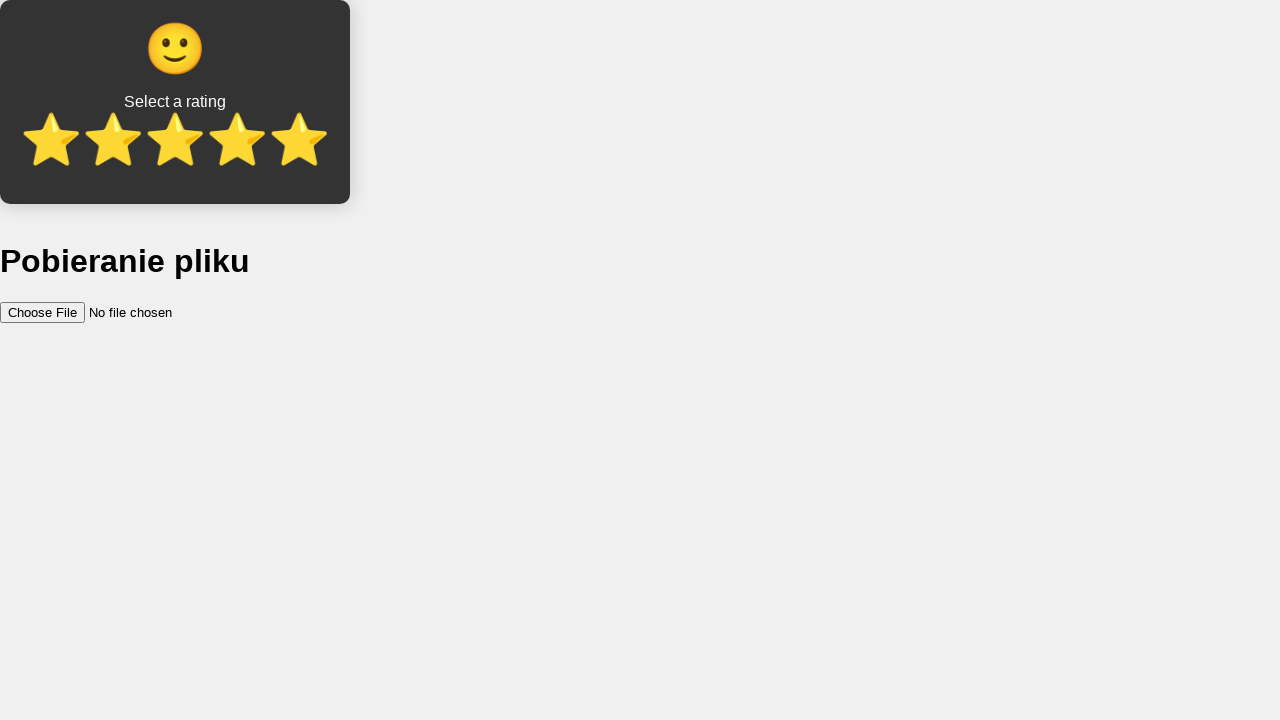

Uploaded text file to file input field
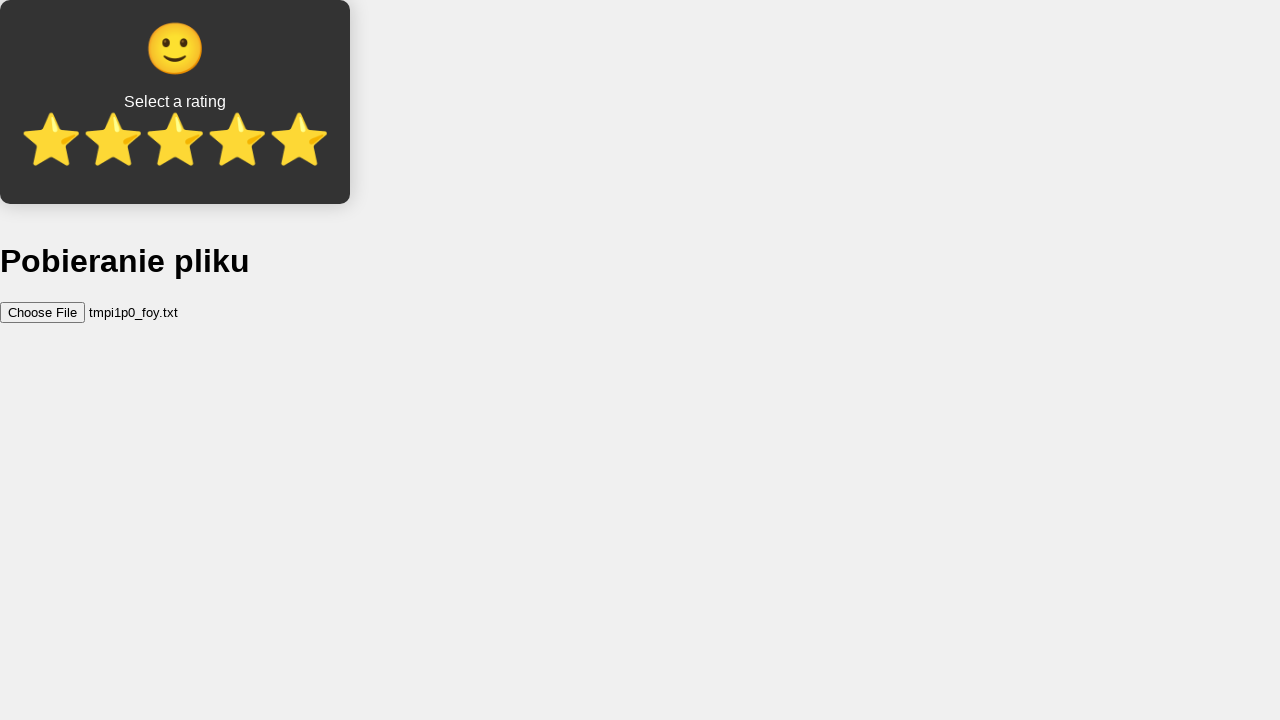

Cleaned up temporary file
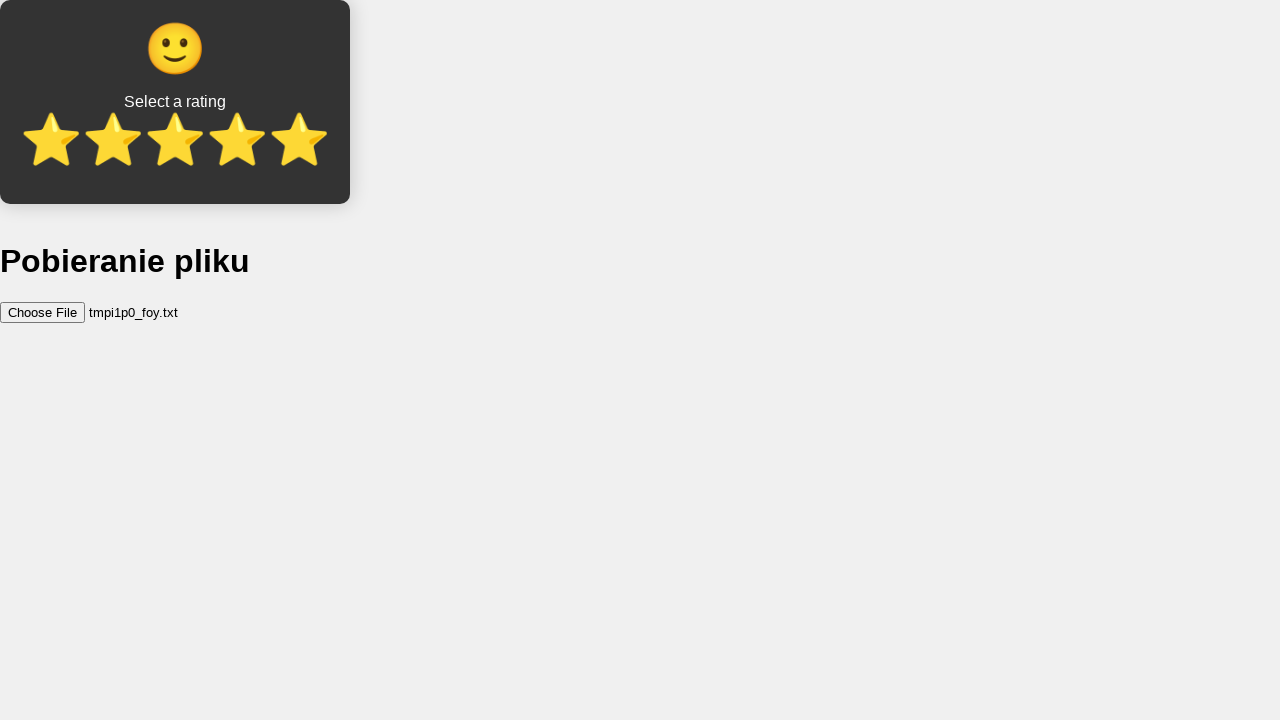

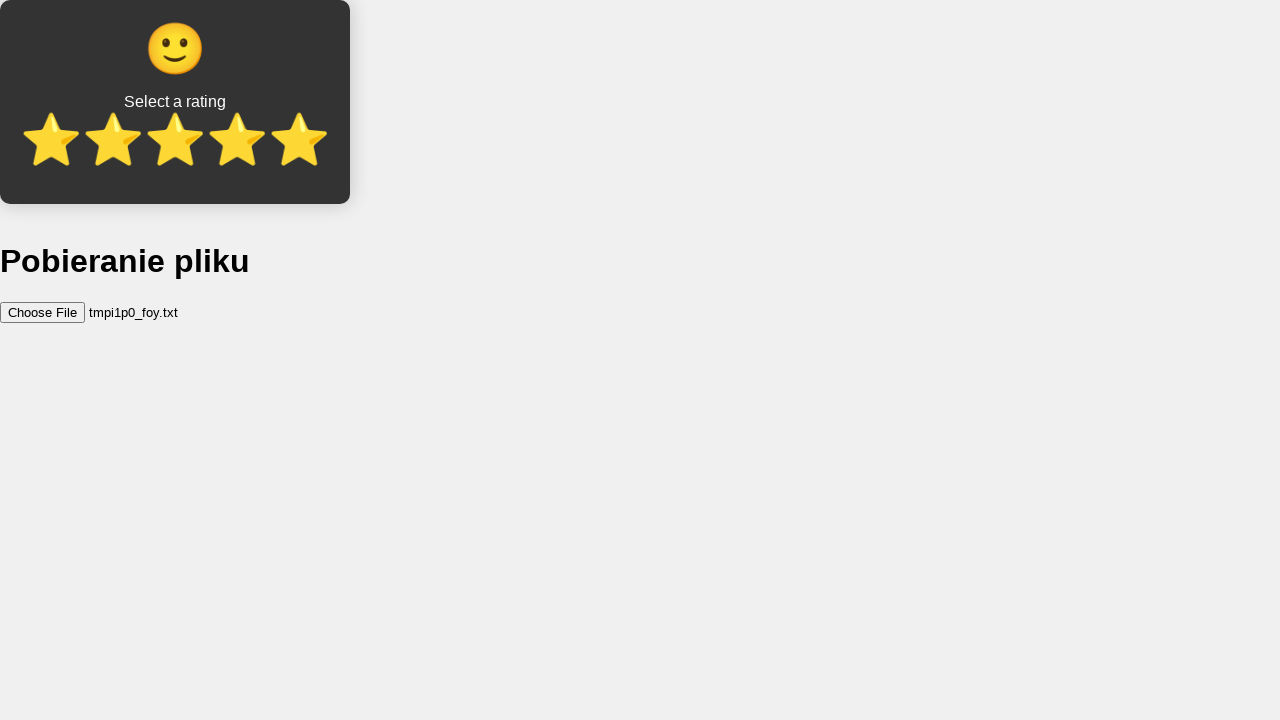